Tests the check-out date selector button functionality by clicking on rooms, switching to iframe, and opening the check-out calendar

Starting URL: https://ancabota09.wixsite.com/intern

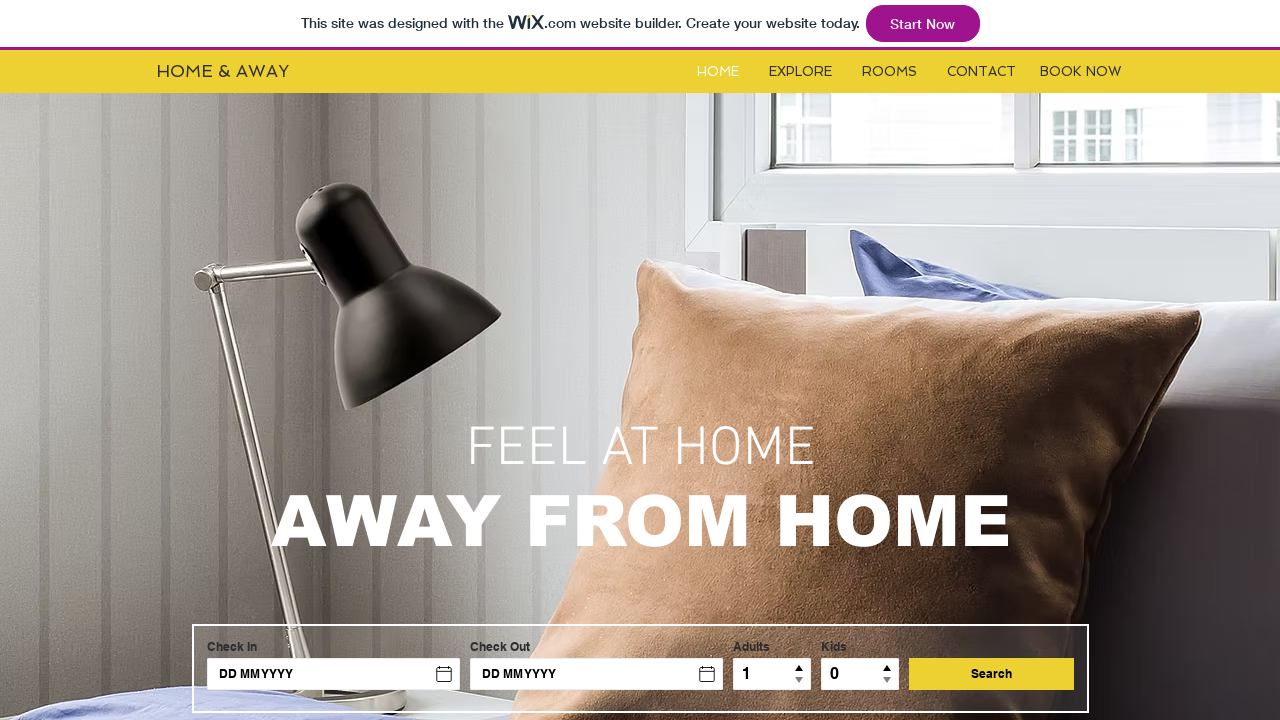

Clicked on Rooms button at (890, 72) on #i6kl732v2label
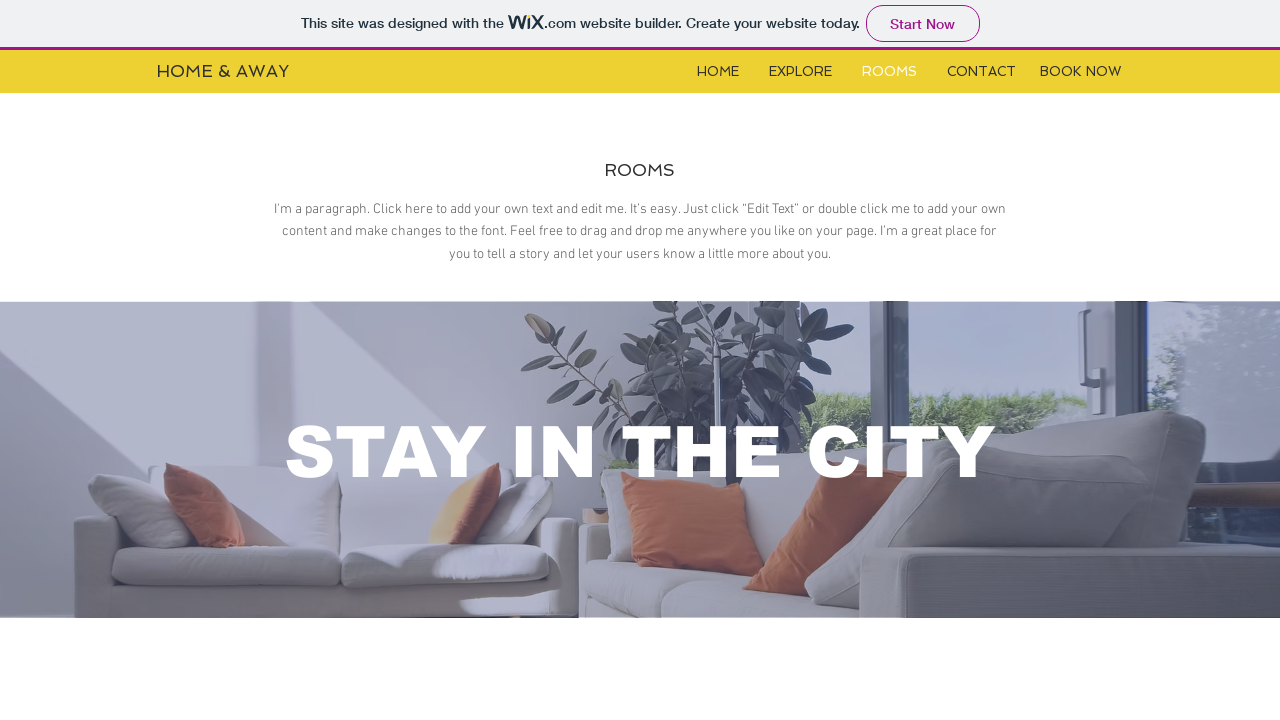

Located and switched to booking iframe
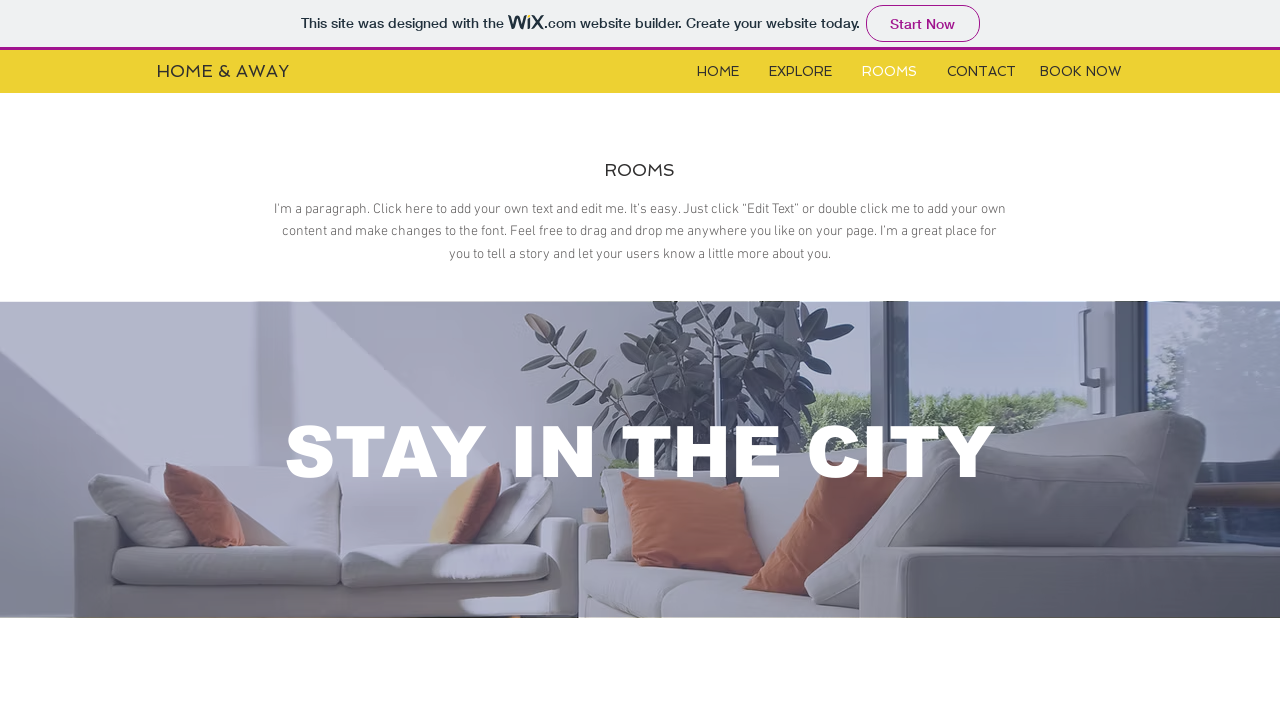

Clicked on check-out date selector button at (265, 360) on .nKphmK >> nth=0 >> internal:control=enter-frame >> #check-out
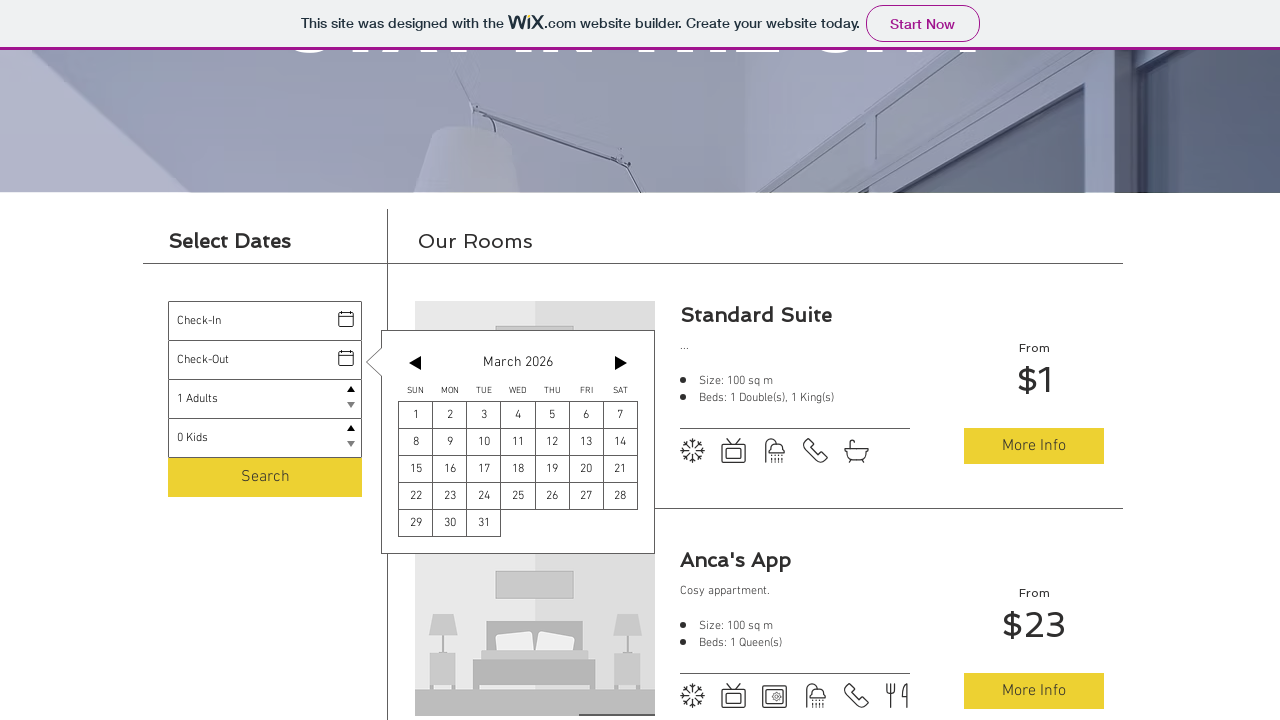

Check-out calendar popup became visible
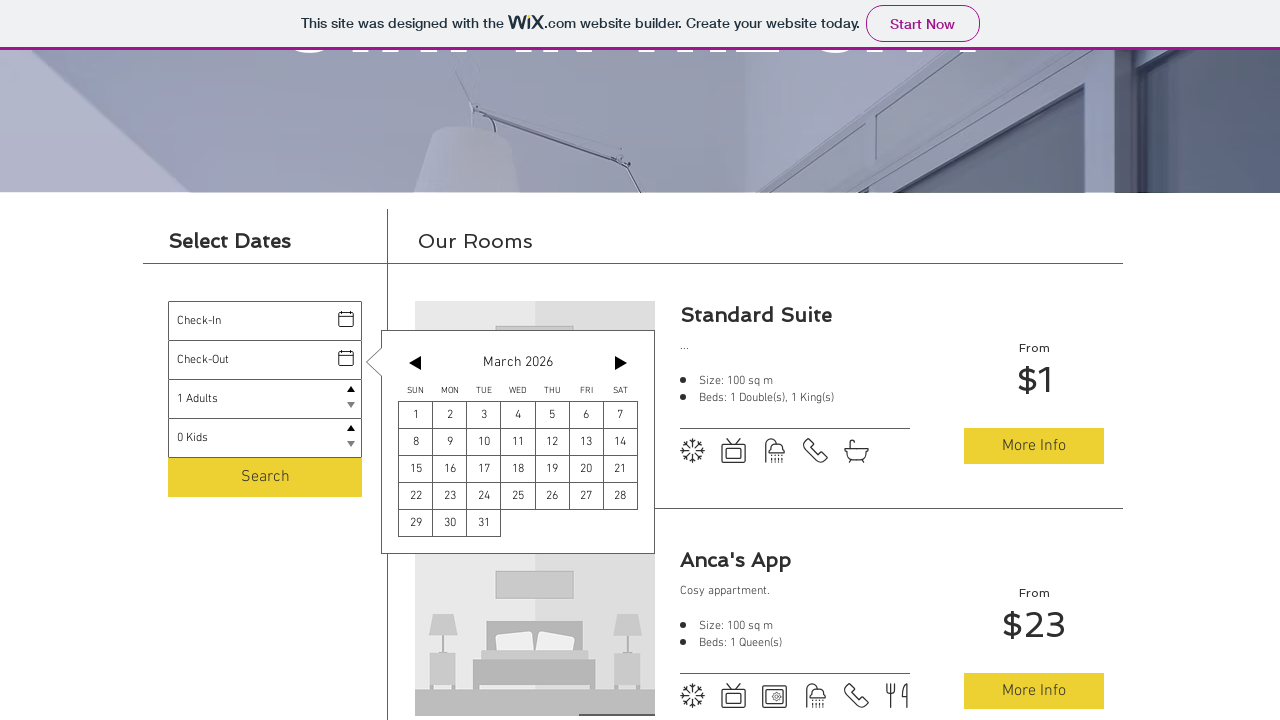

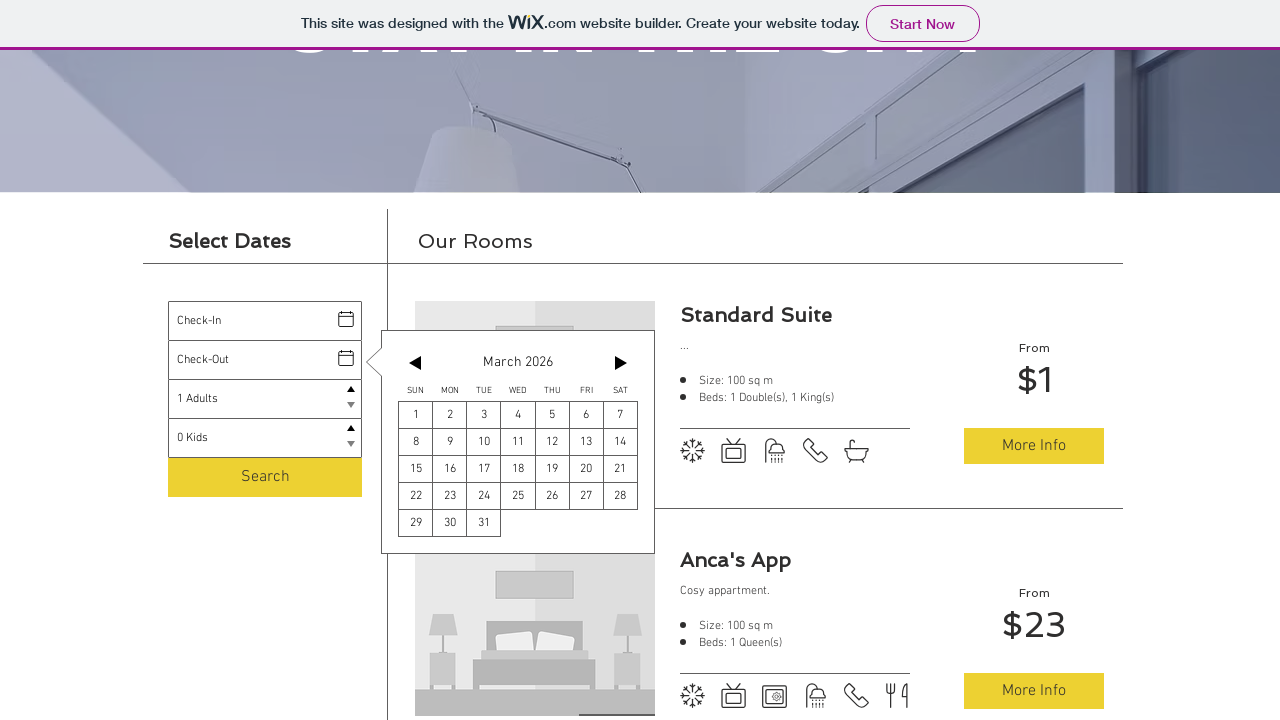